Tests jQuery UI drag and drop functionality by dragging an element and dropping it onto a target element within an iframe

Starting URL: http://jqueryui.com/droppable/

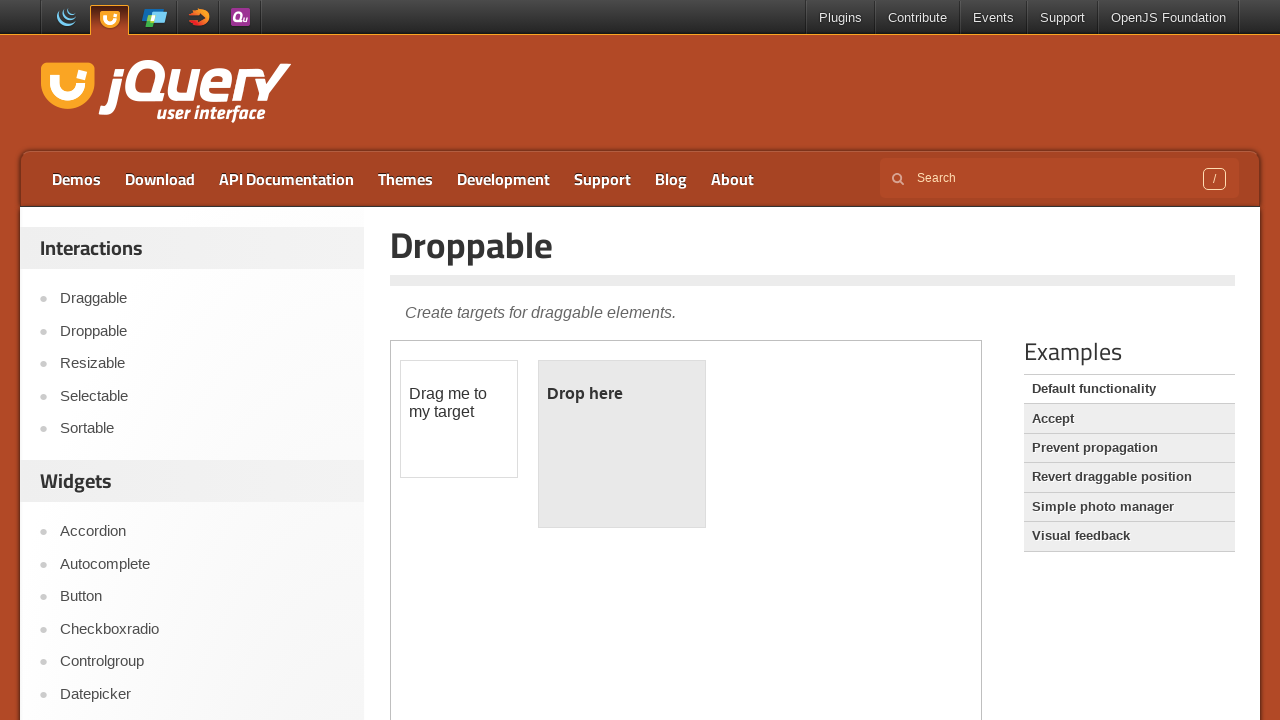

Waited for demo iframe to be available
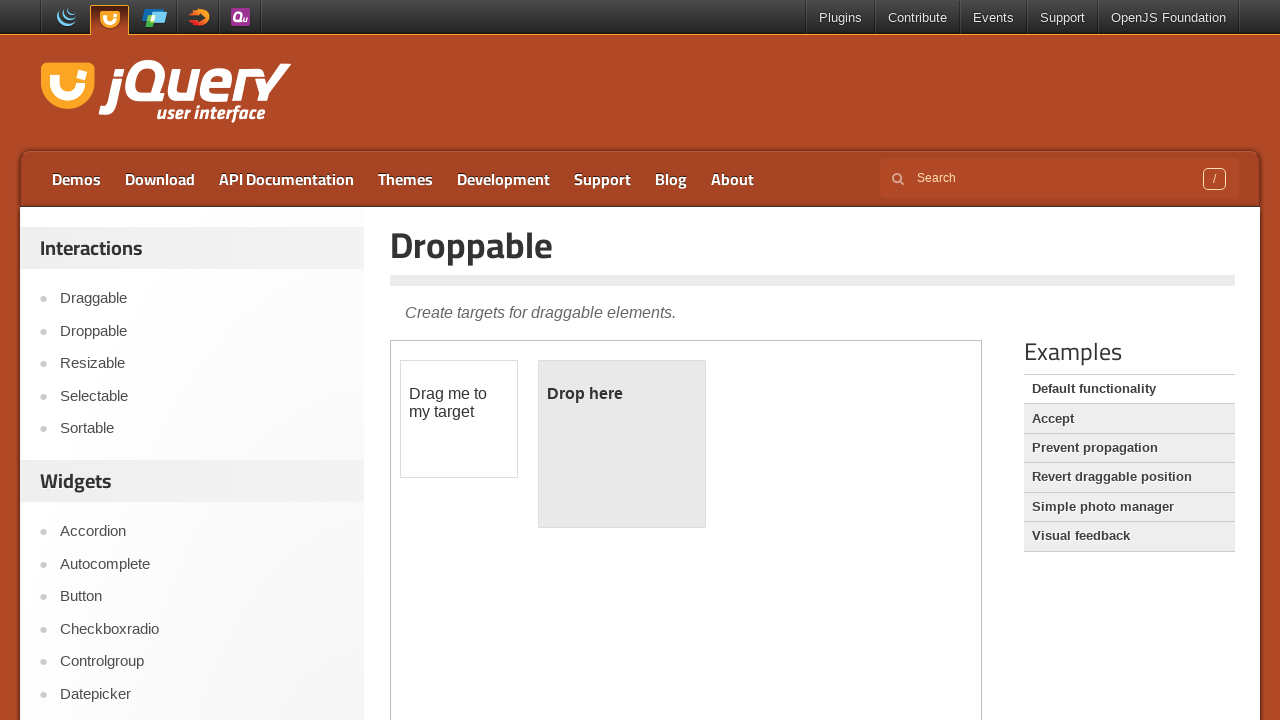

Switched to iframe content frame
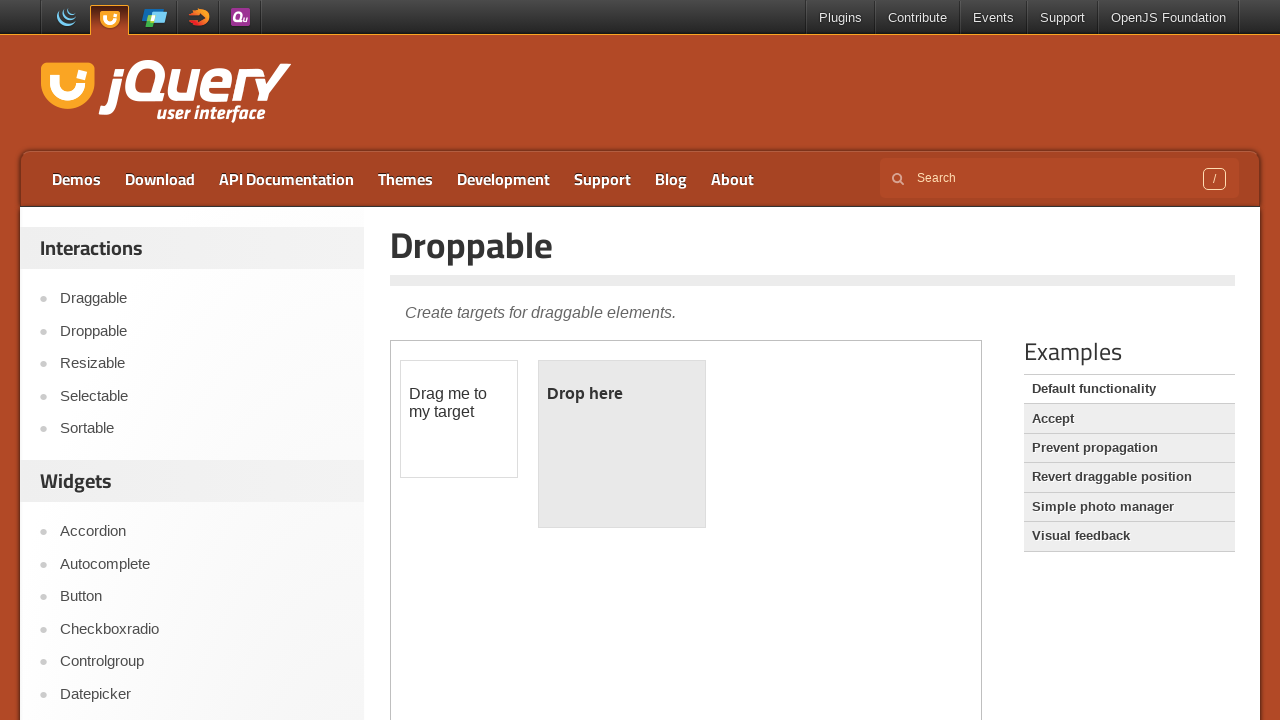

Located draggable source element
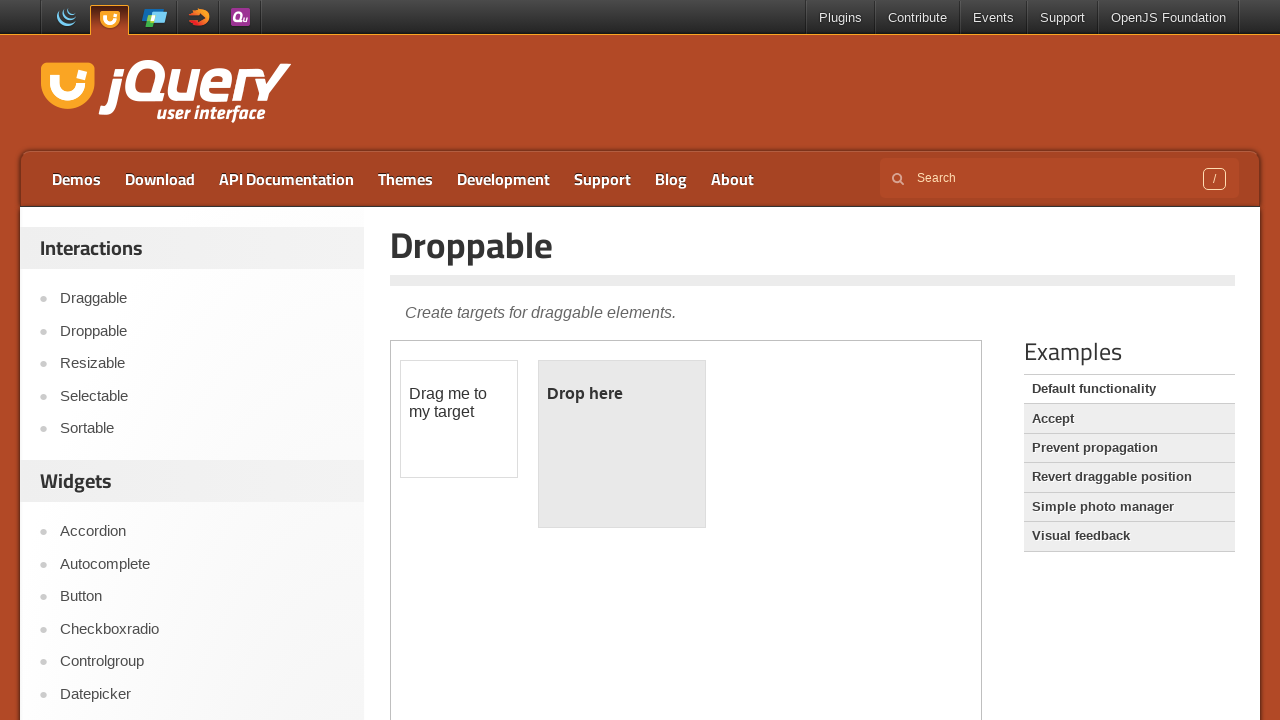

Located droppable target element
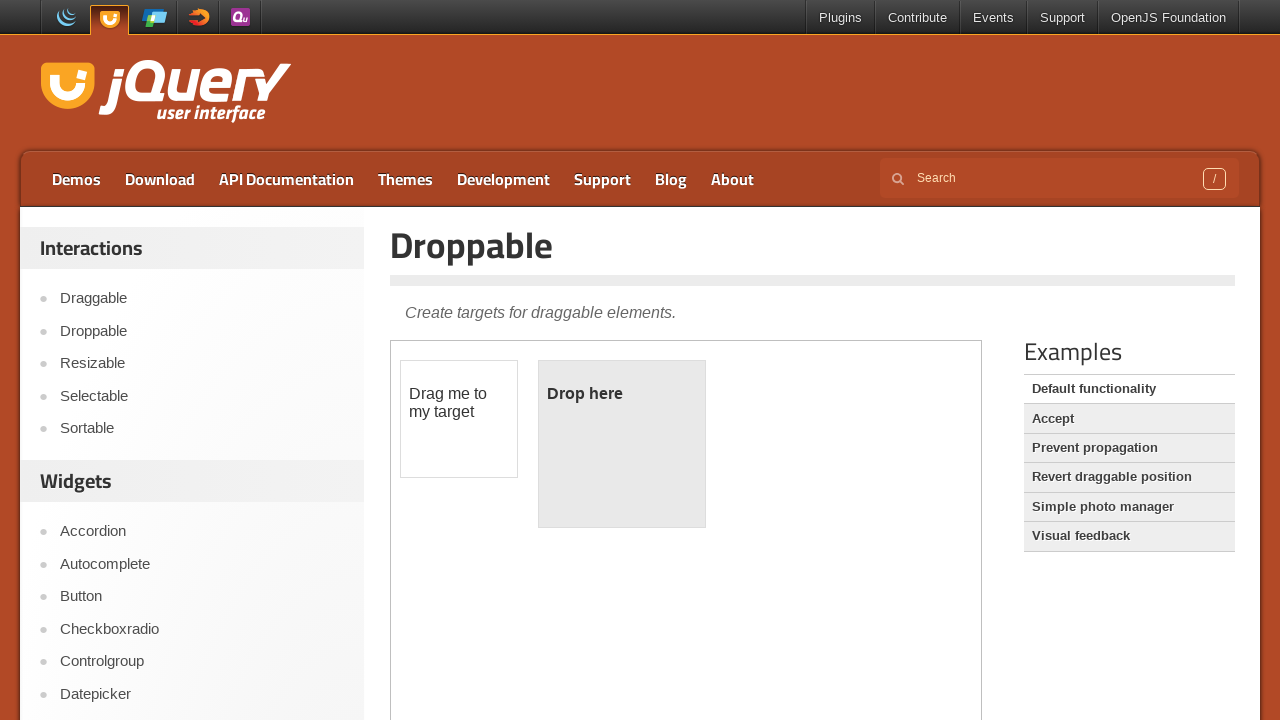

Dragged source element and dropped it onto target element at (622, 444)
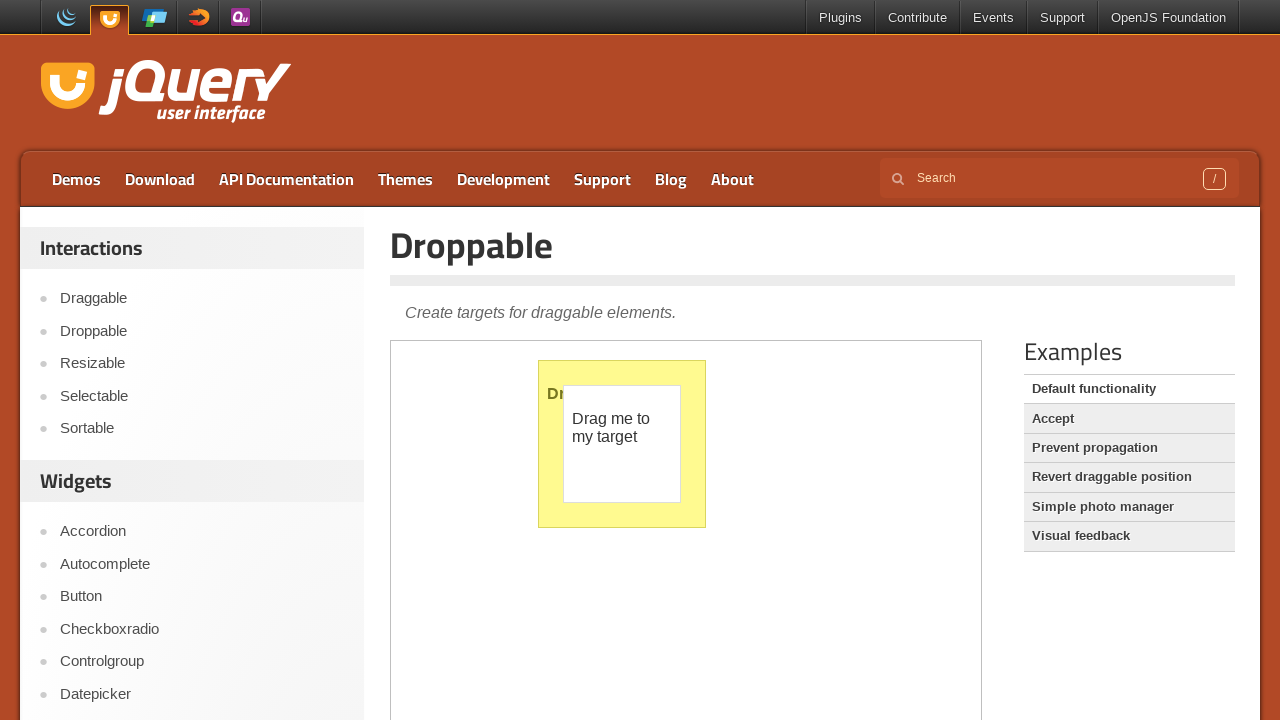

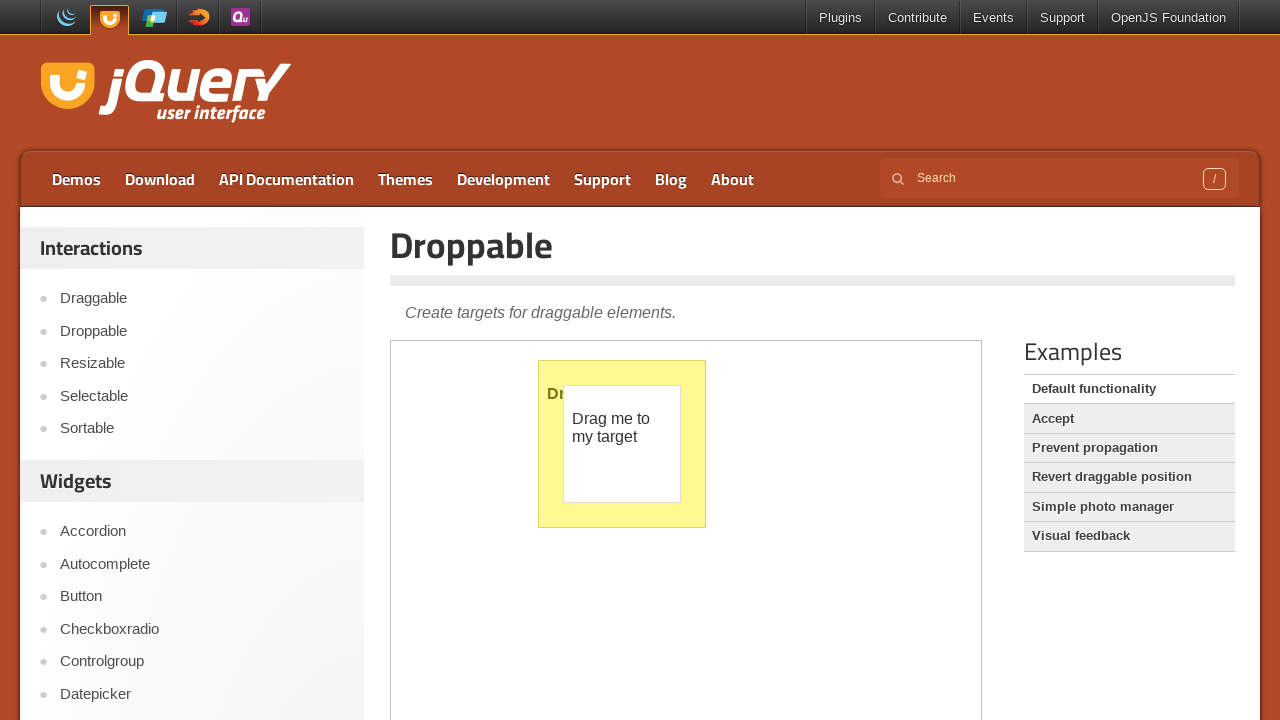